Tests clicking JS Confirm button via JavaScript click and accepting it

Starting URL: https://the-internet.herokuapp.com/javascript_alerts

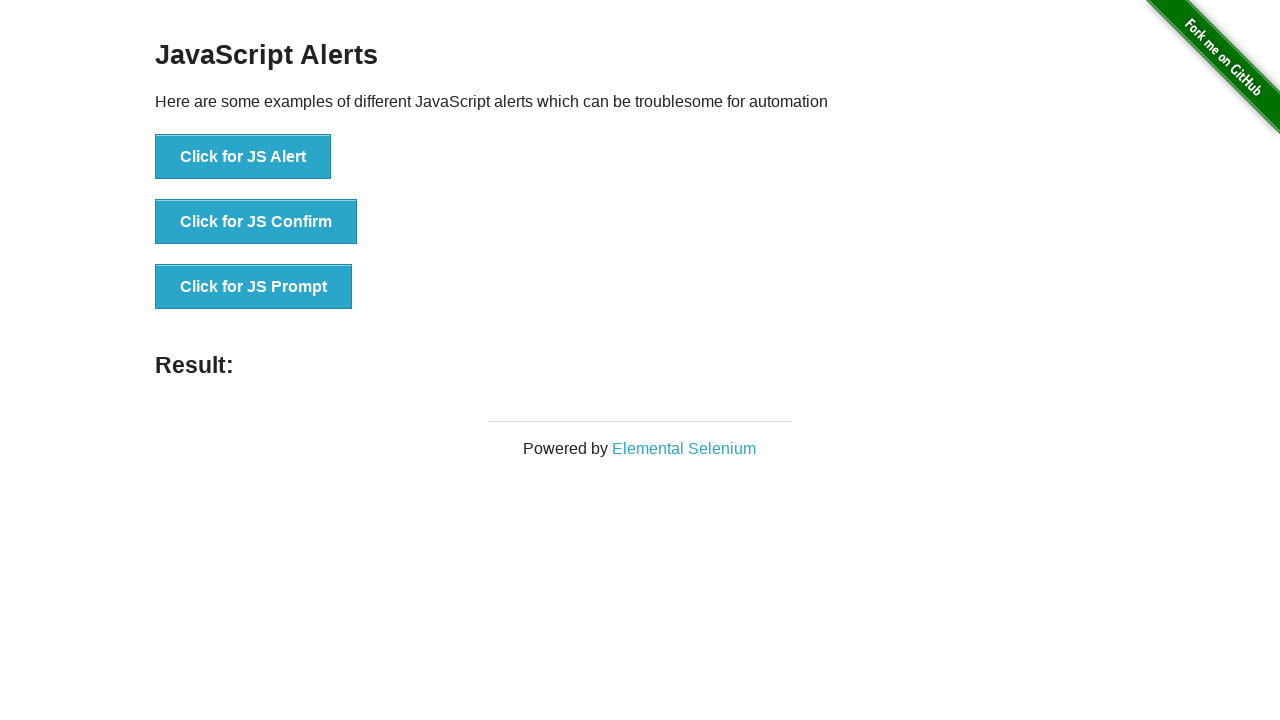

Set up dialog handler to accept confirmation
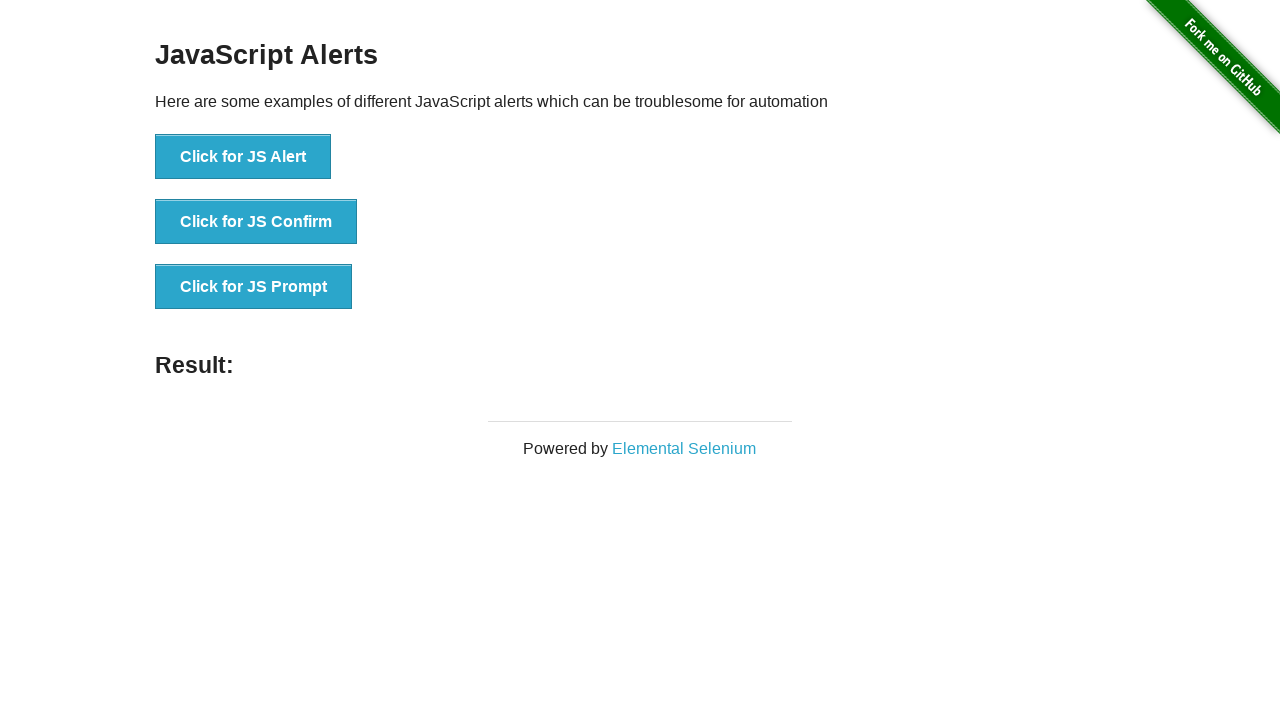

Clicked JS Confirm button via JavaScript click
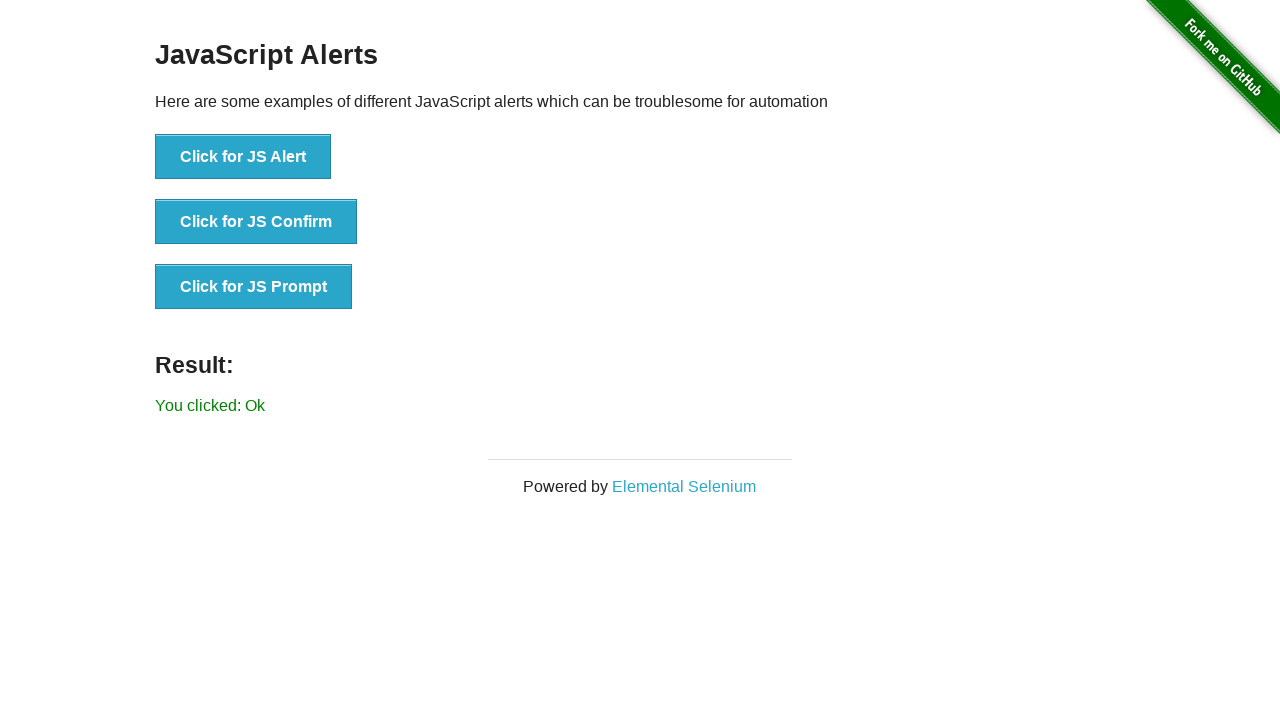

Verified result text shows 'You clicked: Ok'
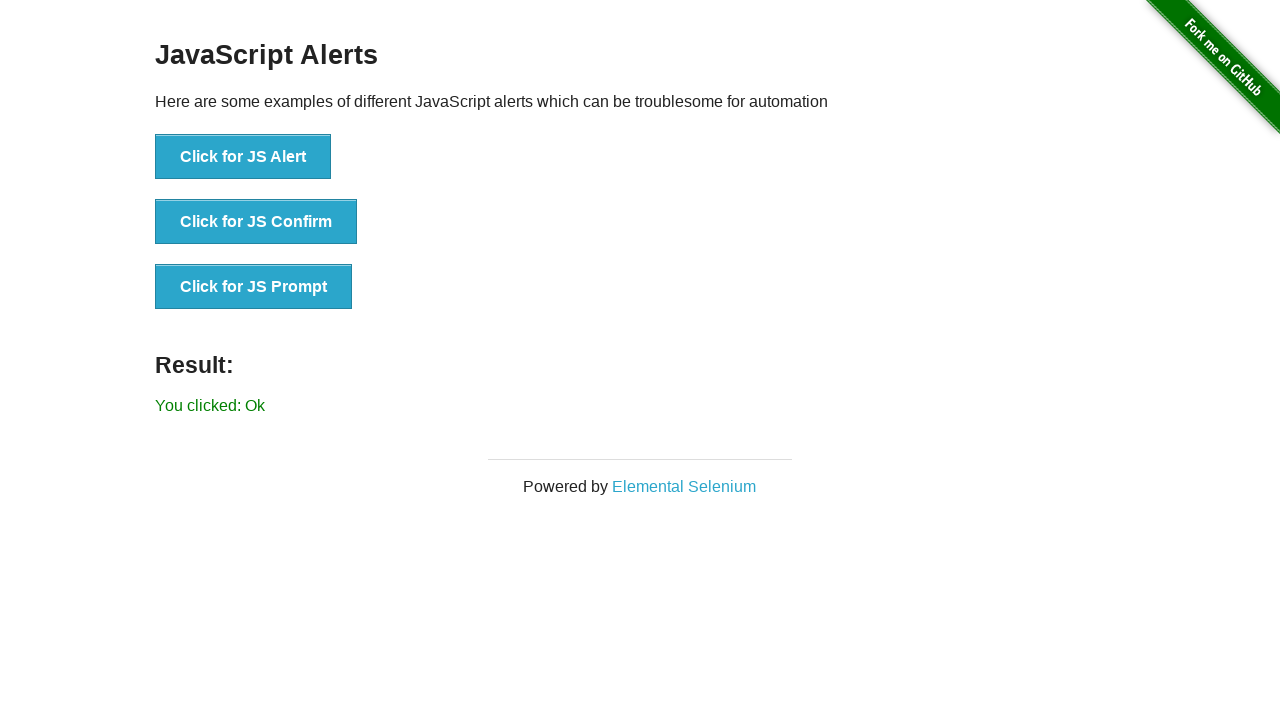

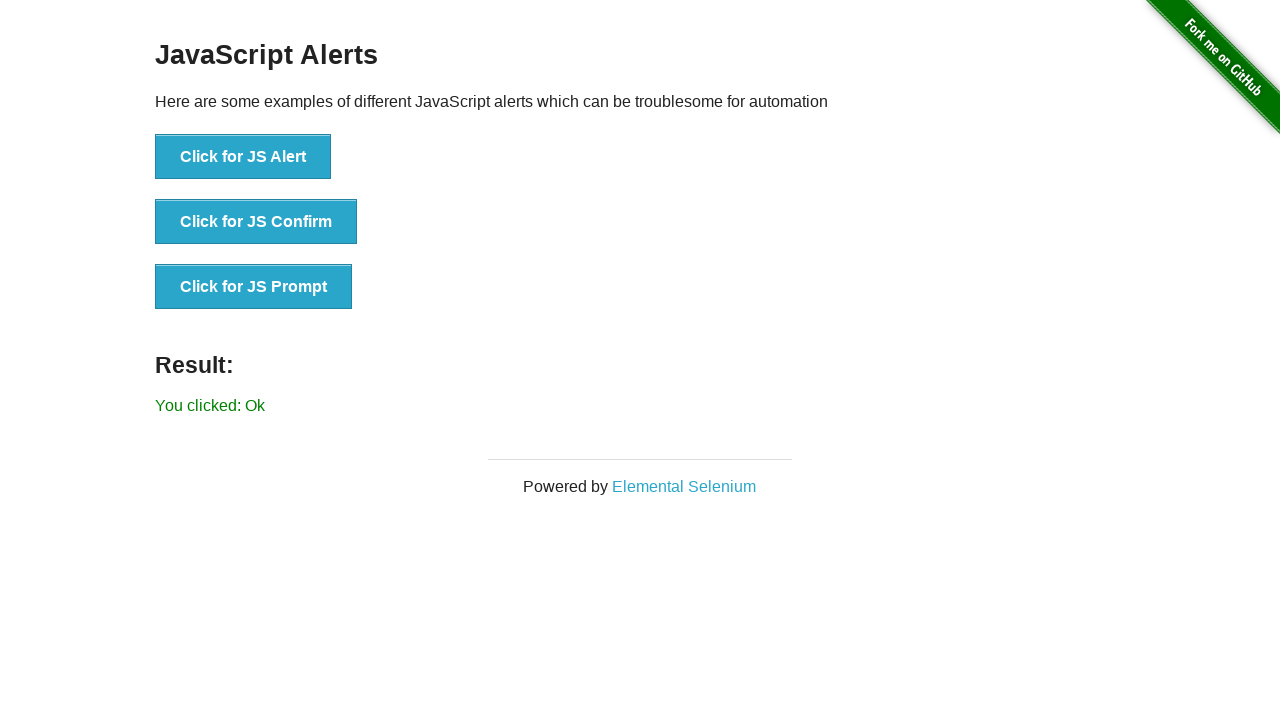